Tests dynamic dropdown selection for flight booking by selecting origin and destination cities

Starting URL: https://rahulshettyacademy.com/dropdownsPractise/

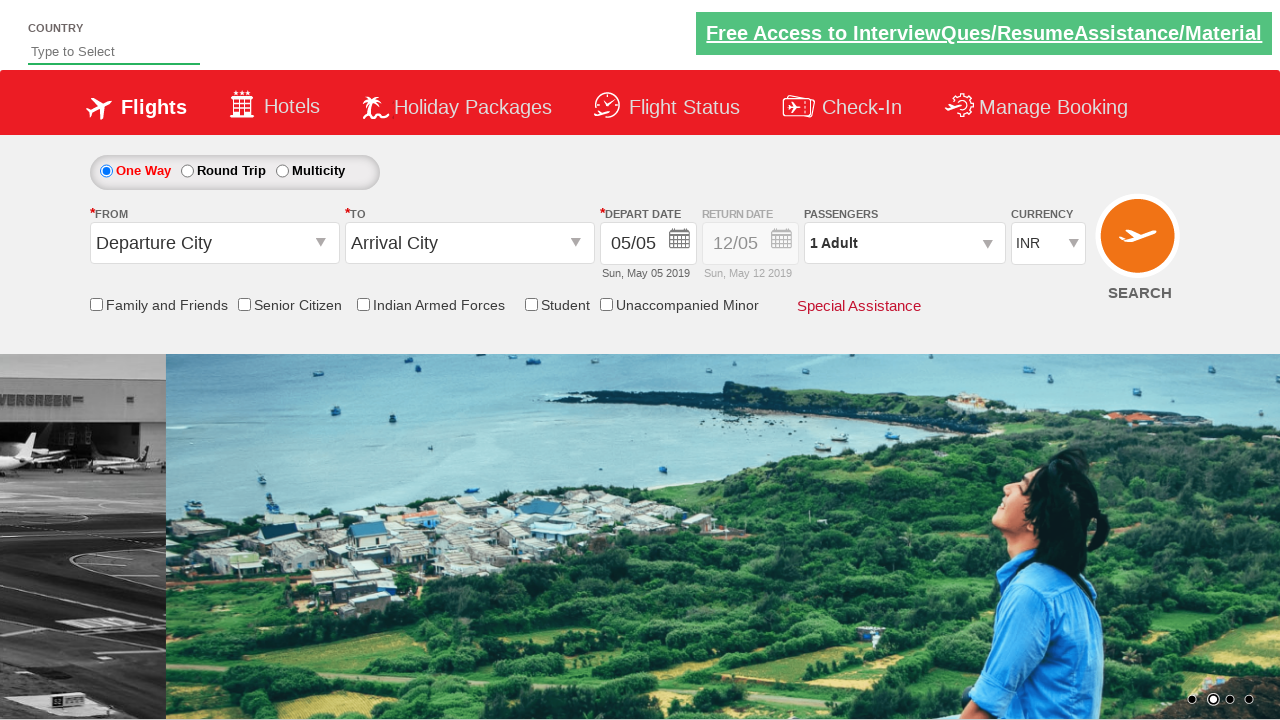

Clicked on origin station dropdown to trigger dynamic dropdown at (214, 243) on xpath=//*[@id='ctl00_mainContent_ddl_originStation1_CTXT']
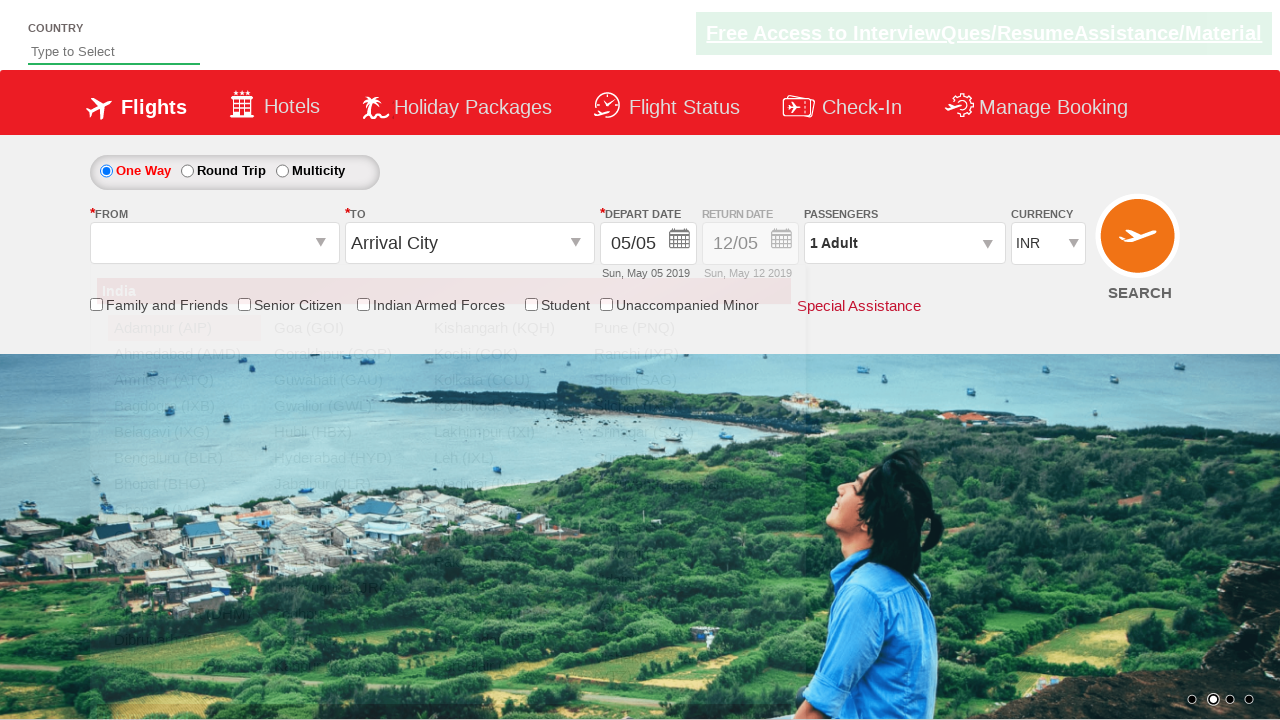

Selected MAA (Chennai) as origin city at (184, 510) on xpath=//a[@value='MAA']
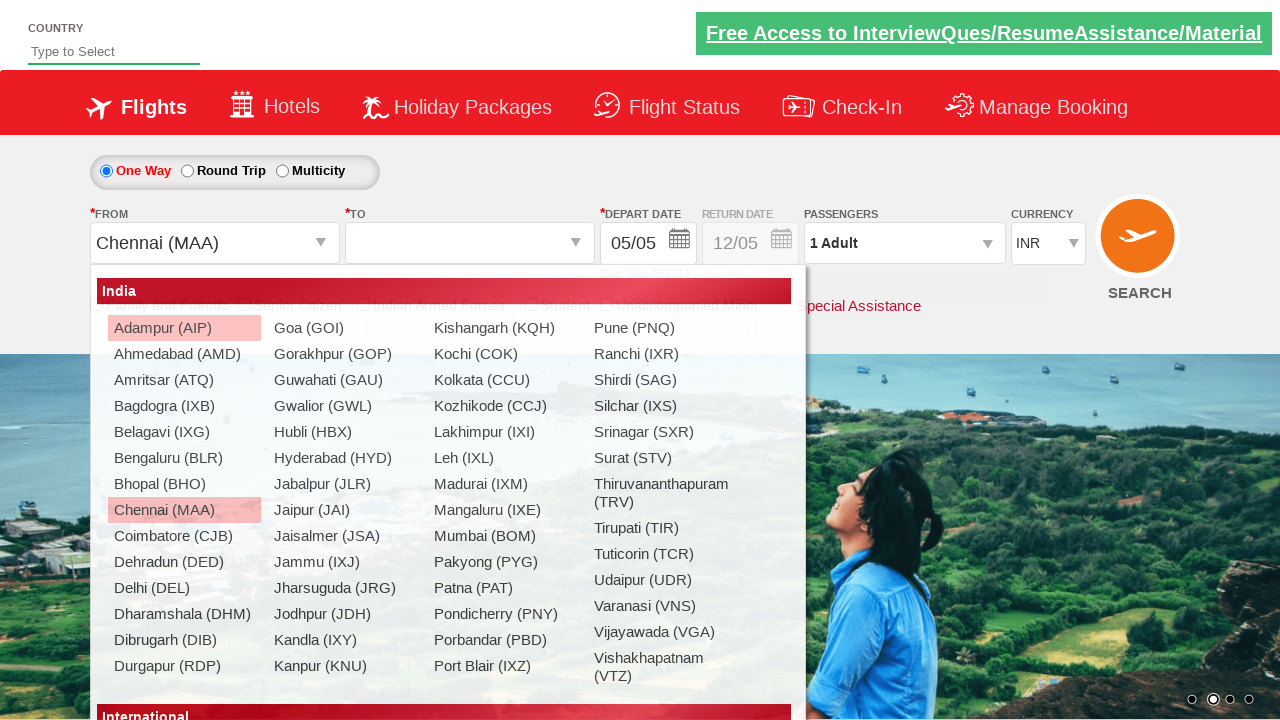

Selected TRV (Trivandrum) as destination city at (919, 493) on (//a[@value='TRV'])[2]
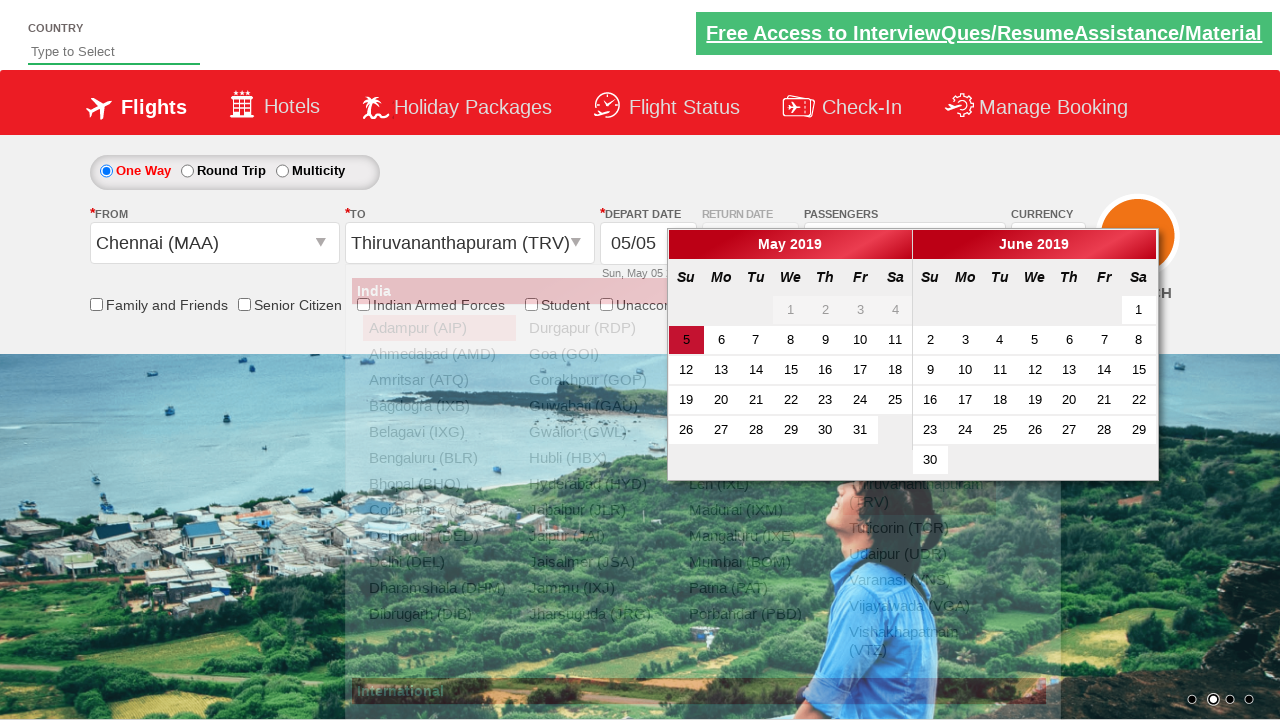

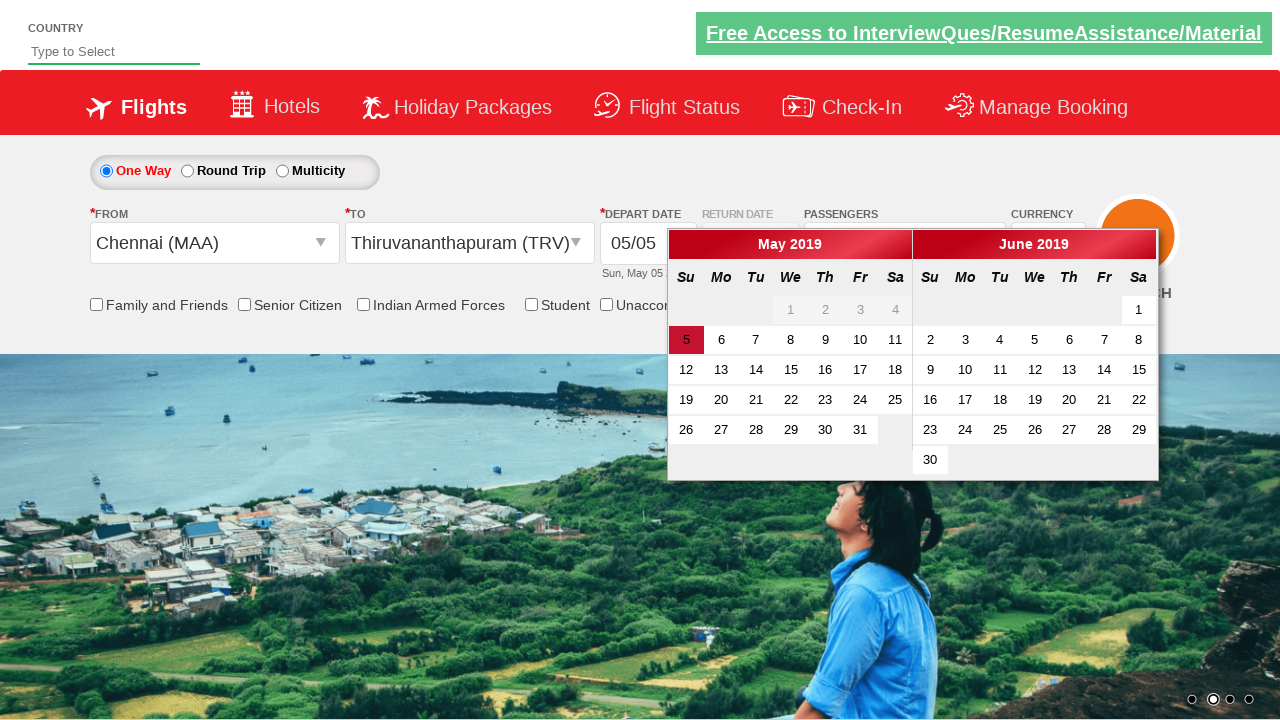